Tests that new todo items are appended to the bottom of the list by creating 3 items and verifying they display correctly with the item count.

Starting URL: https://demo.playwright.dev/todomvc

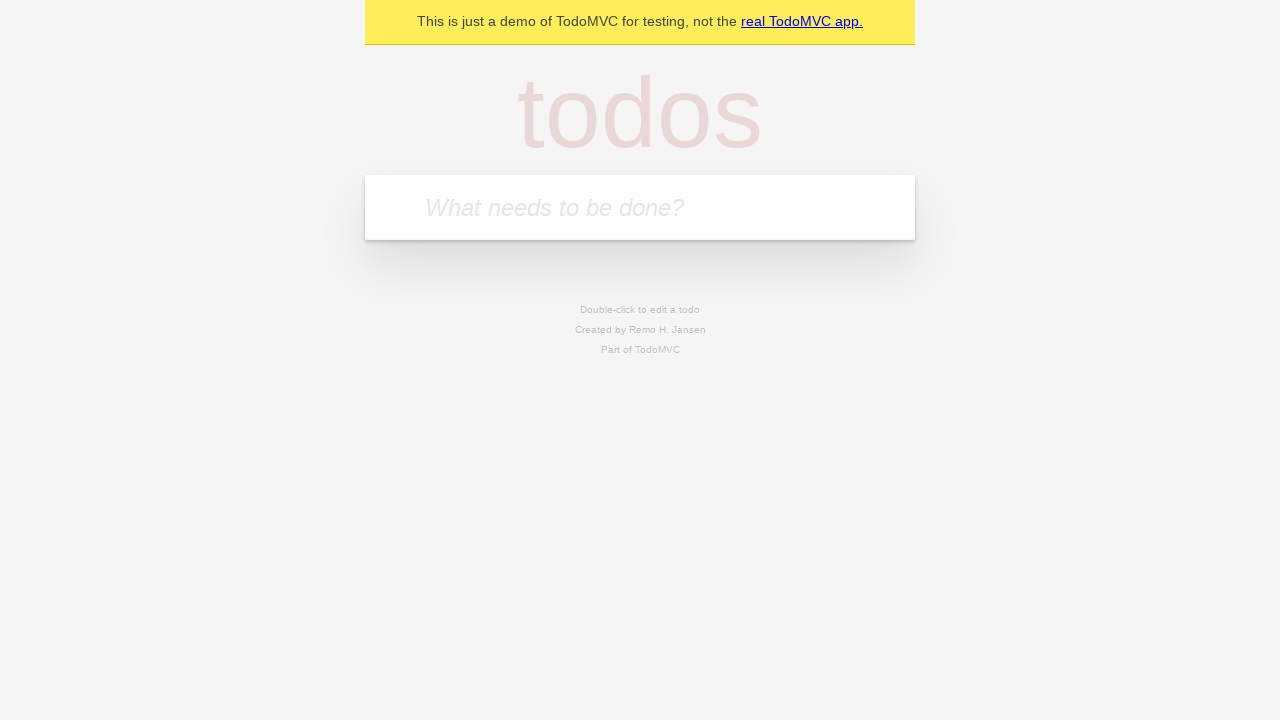

Filled todo input with 'buy some cheese' on internal:attr=[placeholder="What needs to be done?"i]
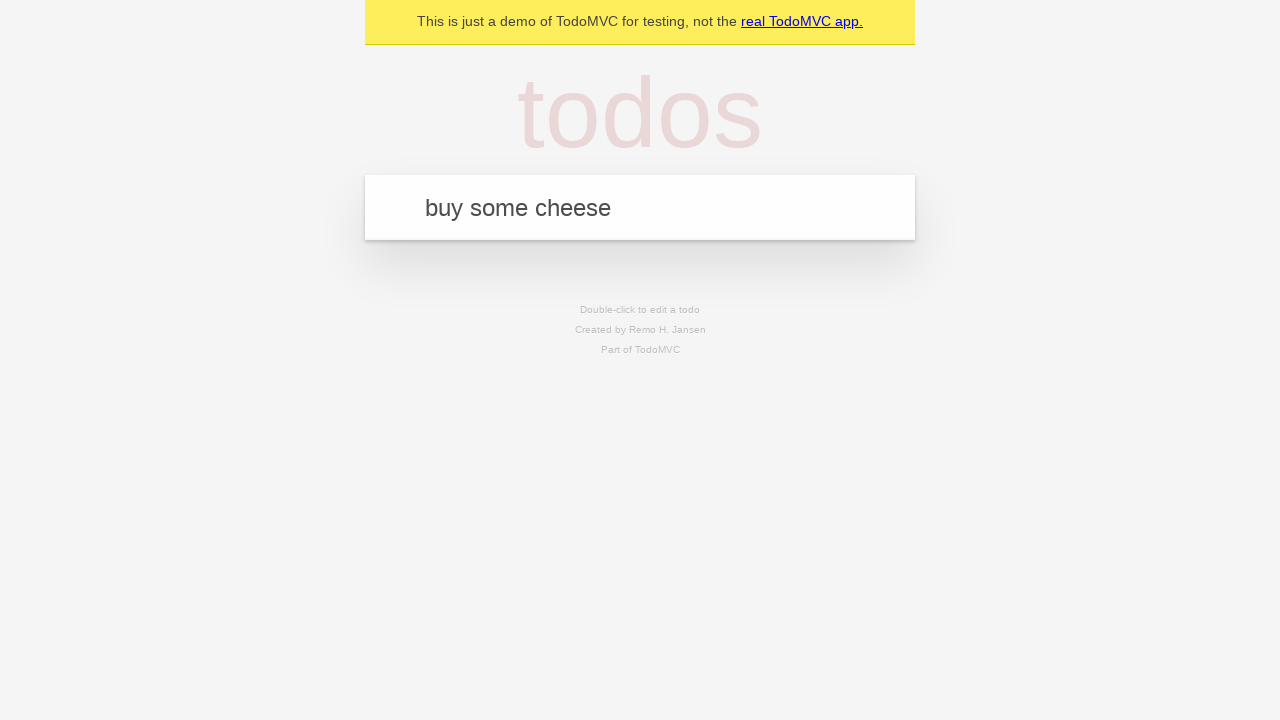

Pressed Enter to add first todo item on internal:attr=[placeholder="What needs to be done?"i]
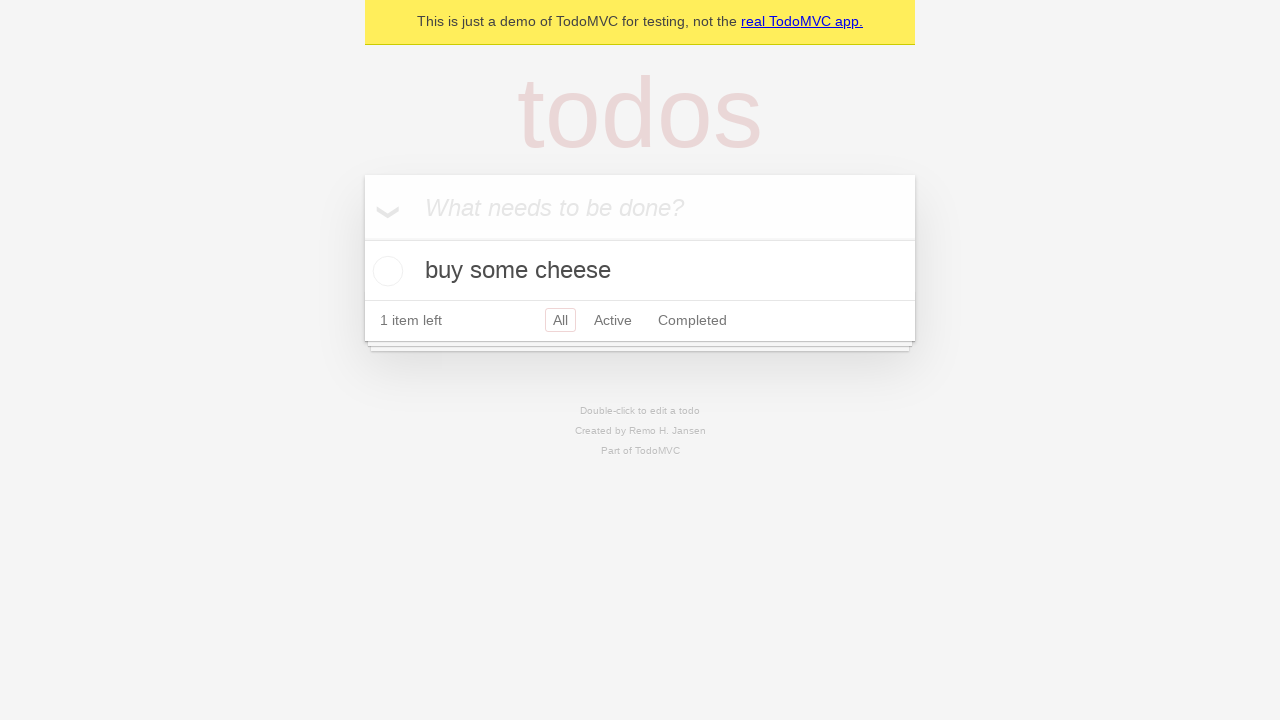

Filled todo input with 'feed the cat' on internal:attr=[placeholder="What needs to be done?"i]
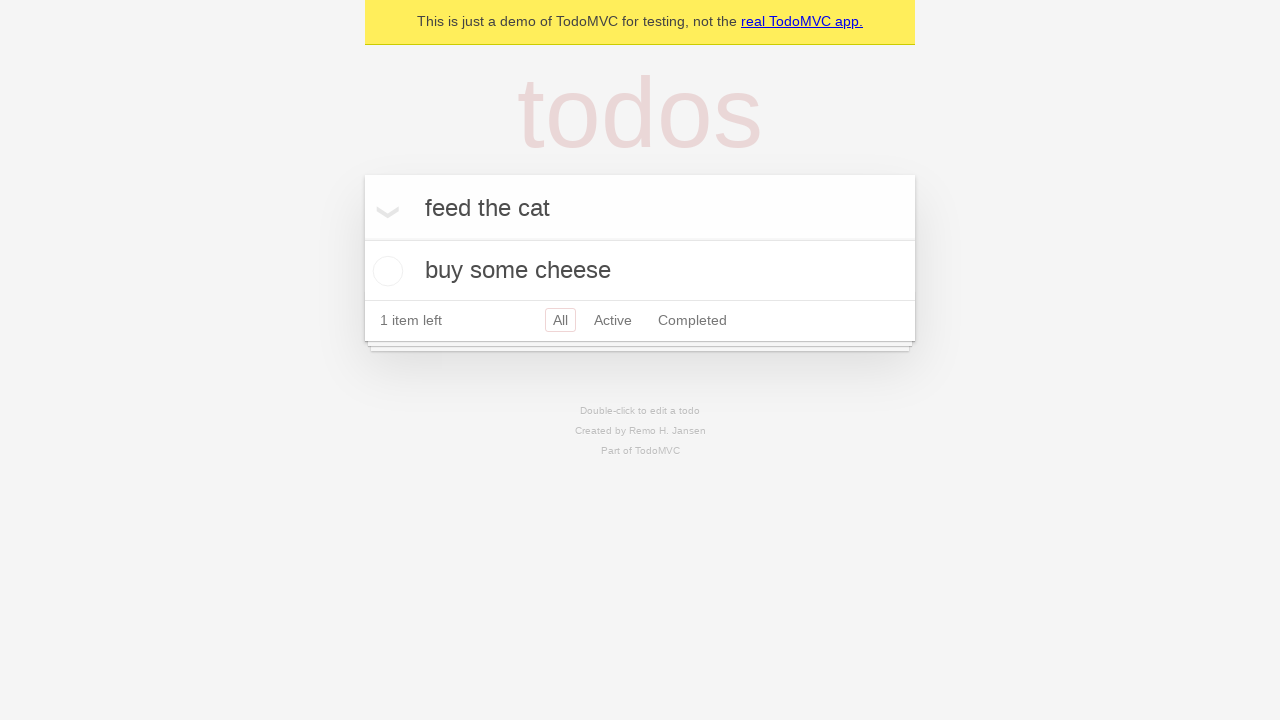

Pressed Enter to add second todo item on internal:attr=[placeholder="What needs to be done?"i]
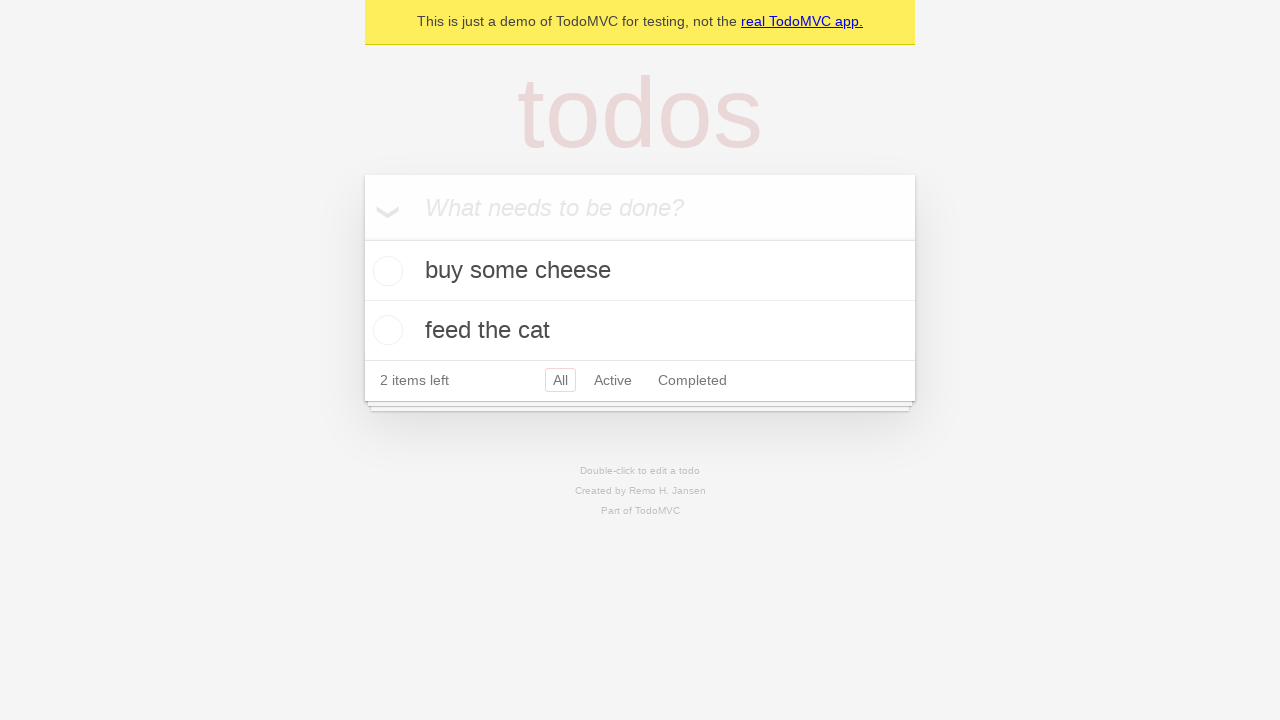

Filled todo input with 'book a doctors appointment' on internal:attr=[placeholder="What needs to be done?"i]
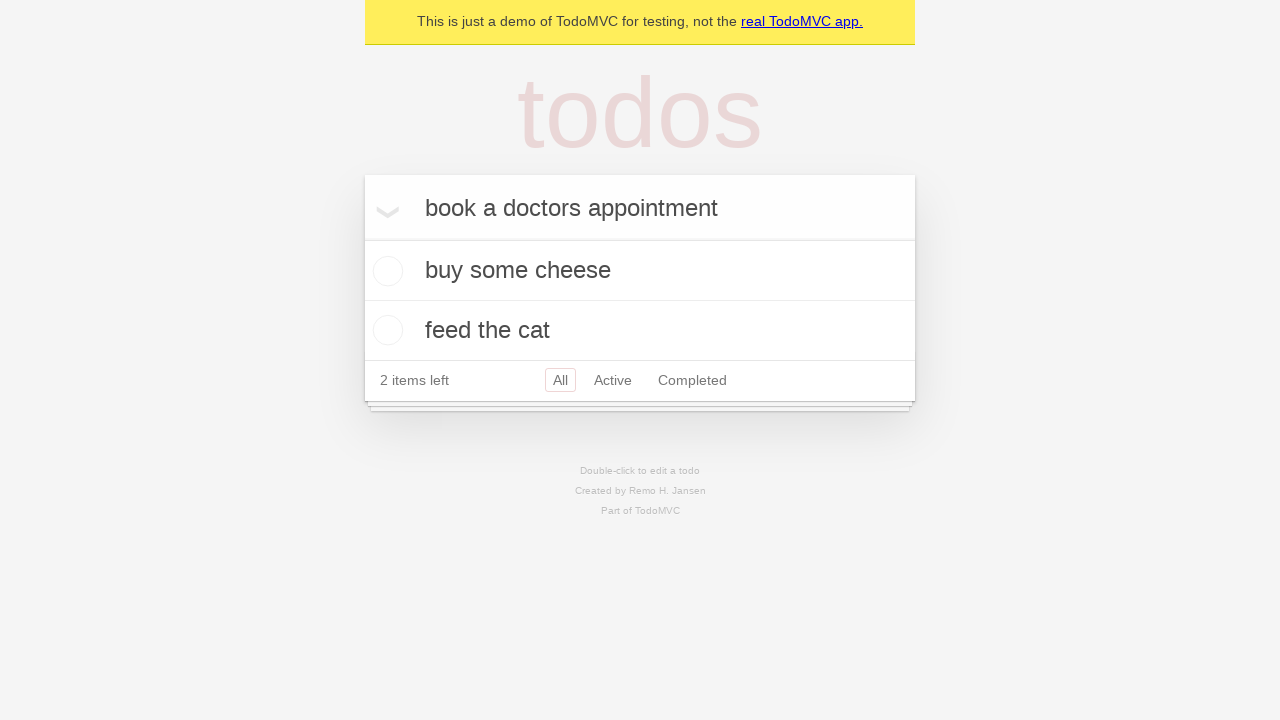

Pressed Enter to add third todo item on internal:attr=[placeholder="What needs to be done?"i]
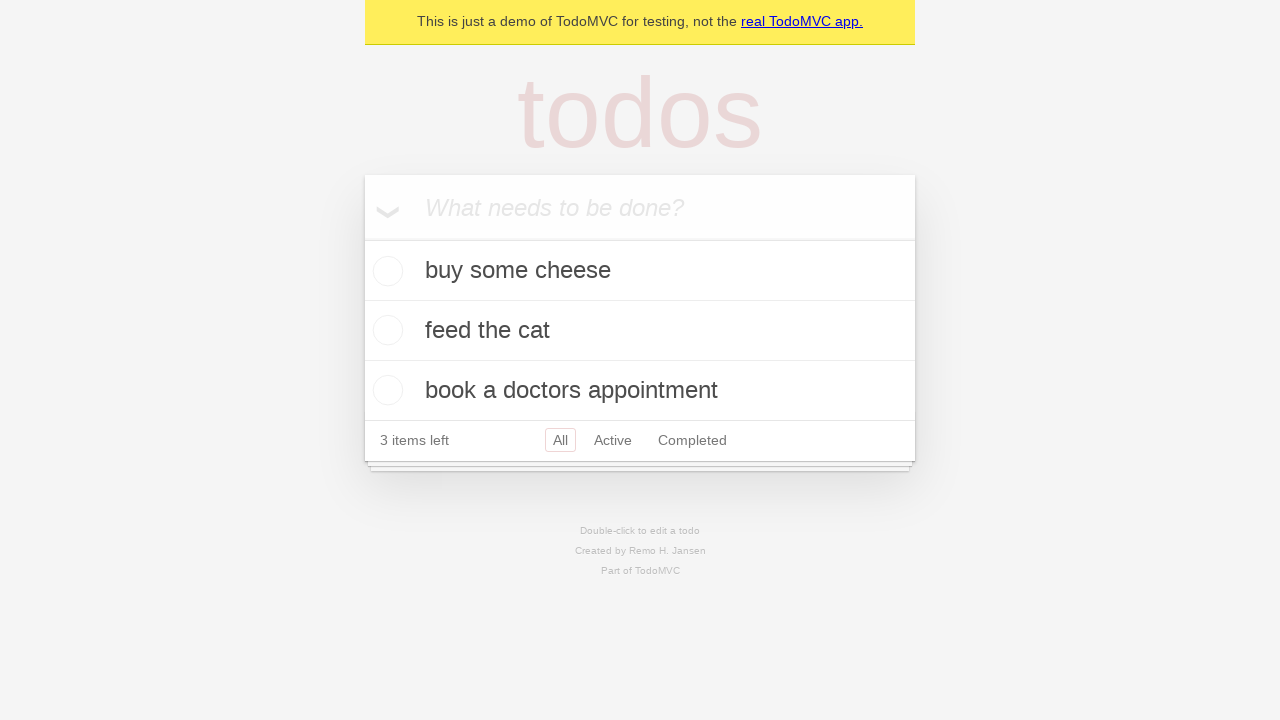

Todo count element loaded, verifying 3 items added to list
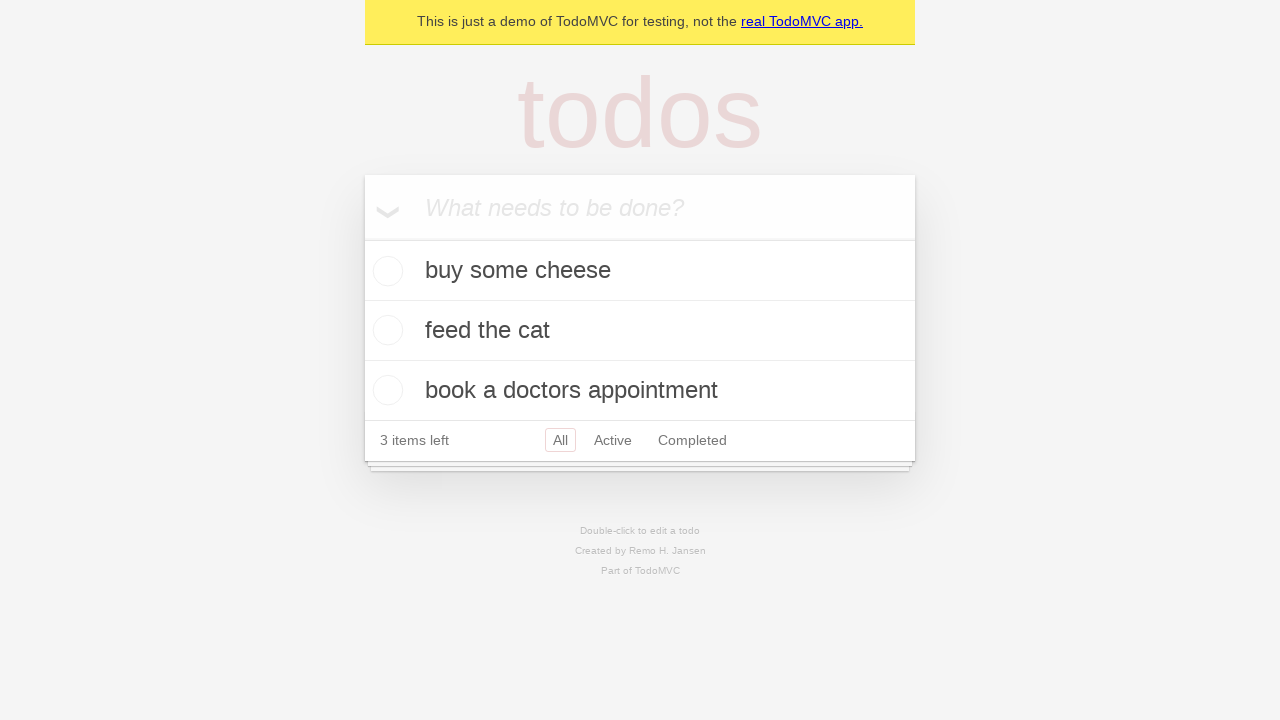

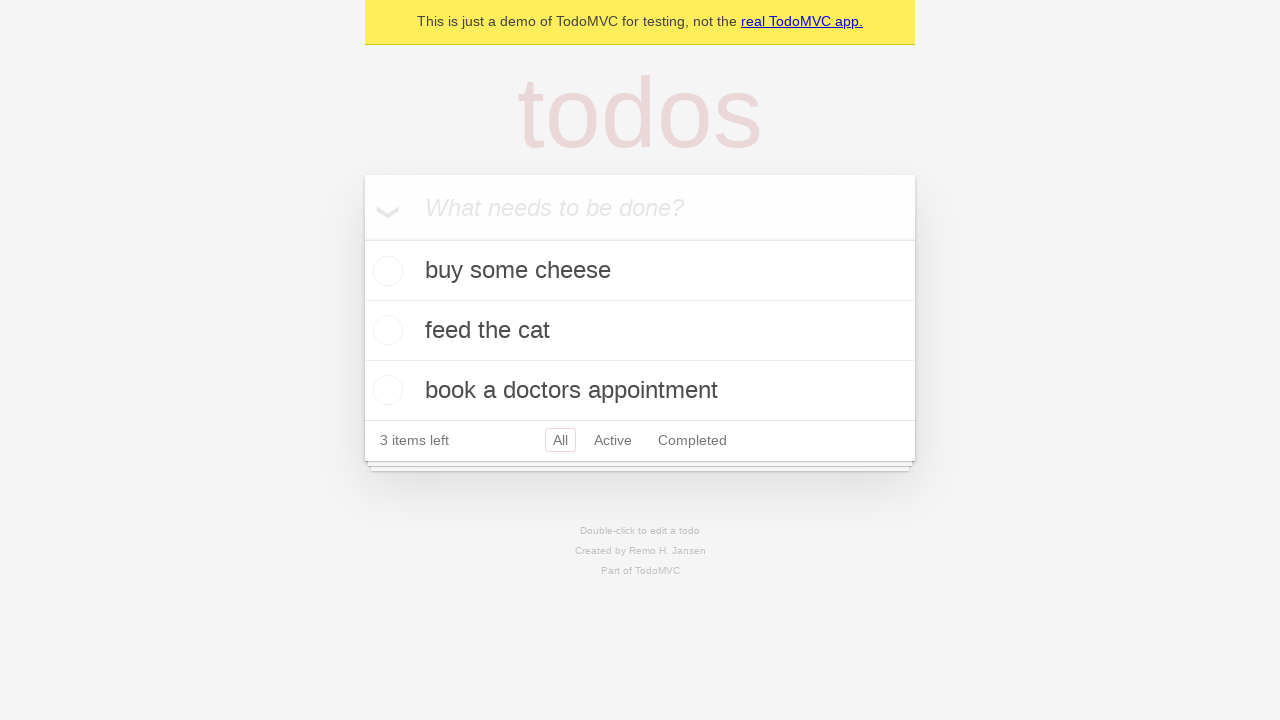